Tests jQuery UI drag and drop functionality by dragging an element and dropping it onto a target area

Starting URL: http://www.jqueryui.com/droppable/

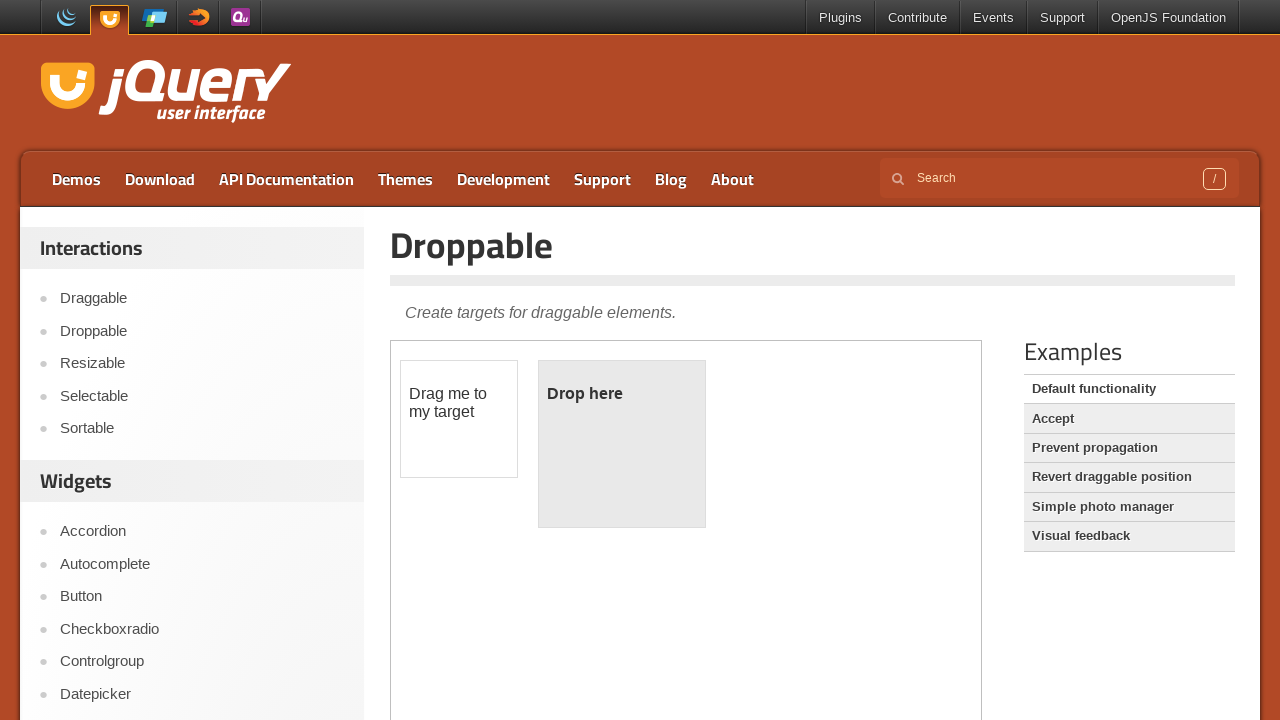

Located the iframe containing the drag and drop demo
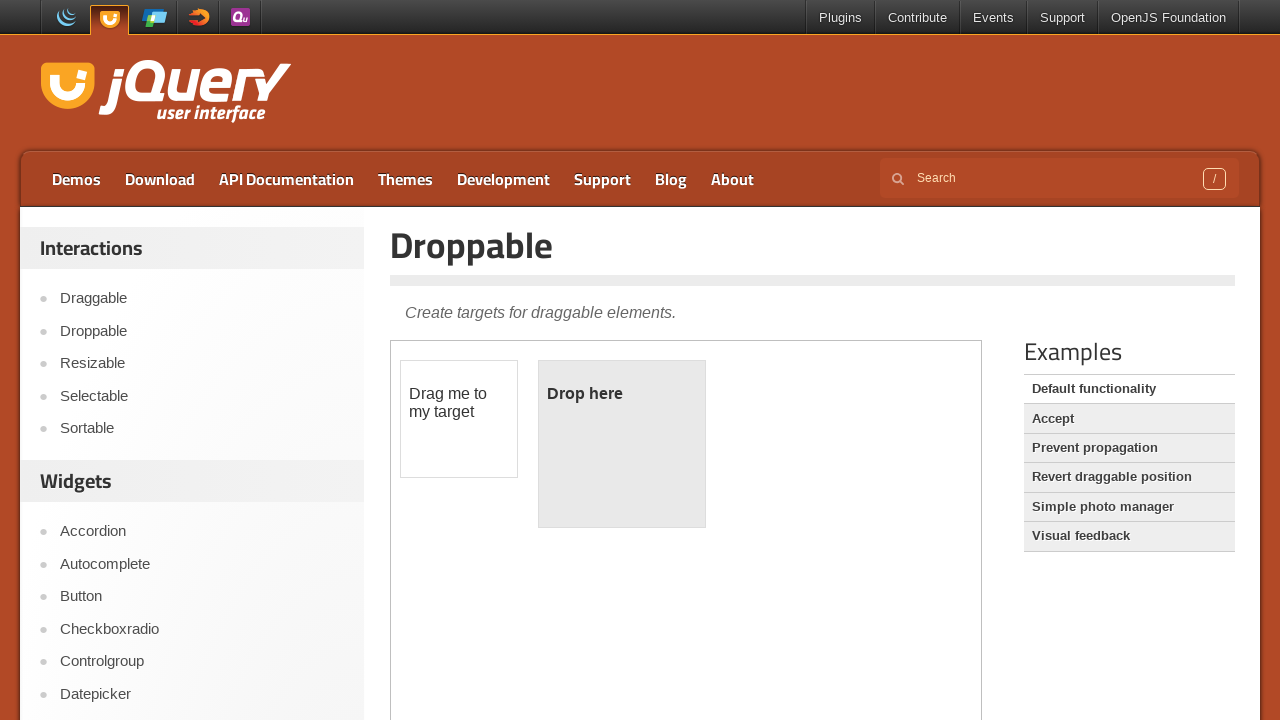

Set frame context to the iframe
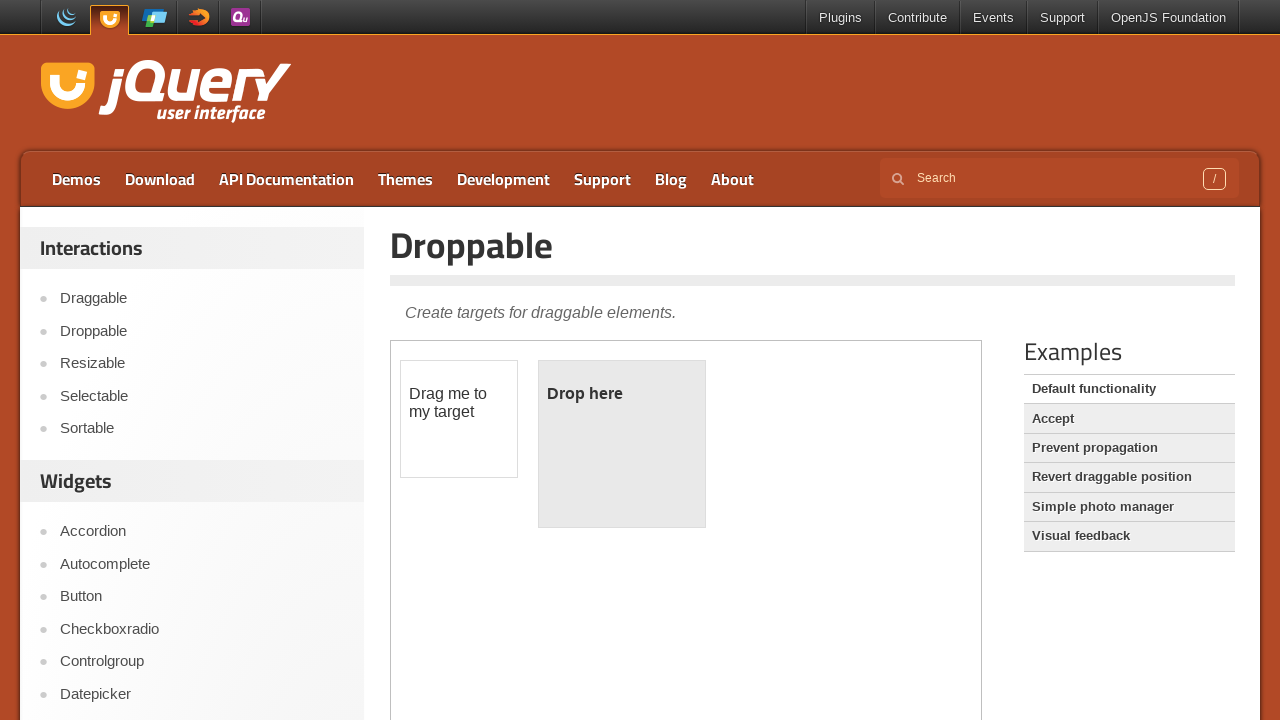

Located the draggable element with ID 'draggable'
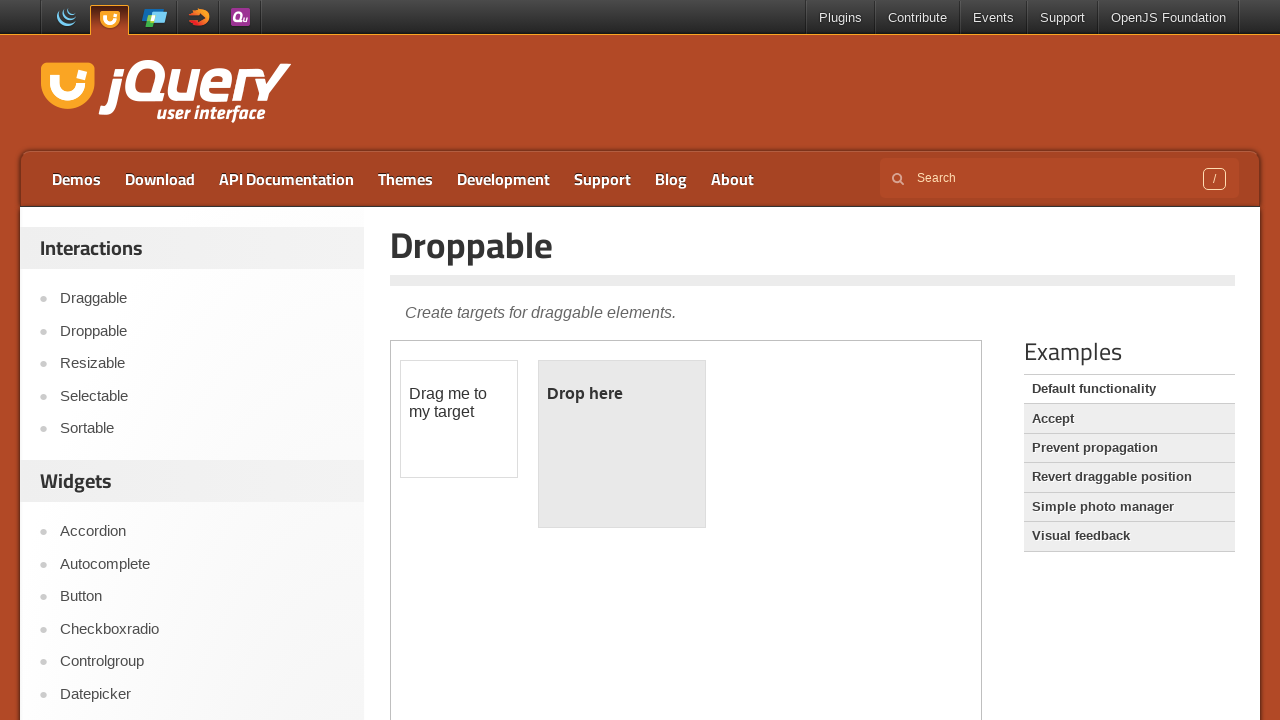

Located the droppable target element with ID 'droppable'
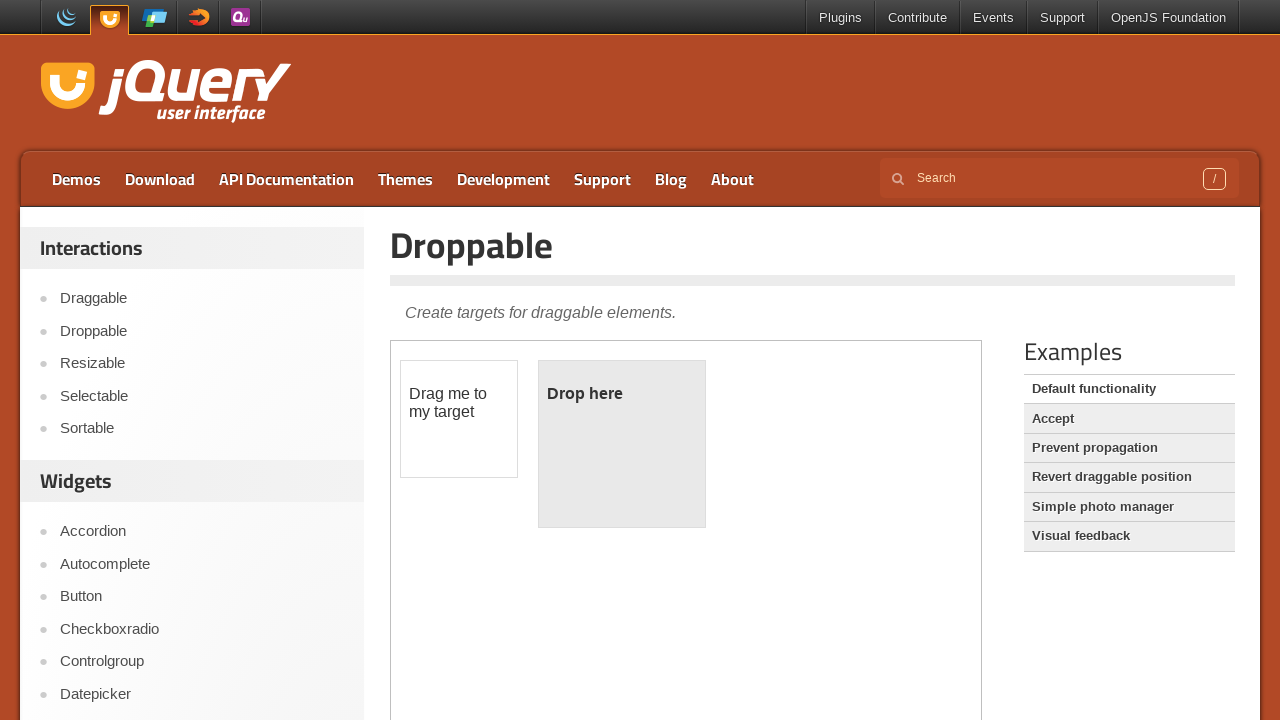

Dragged the draggable element and dropped it onto the droppable target at (622, 444)
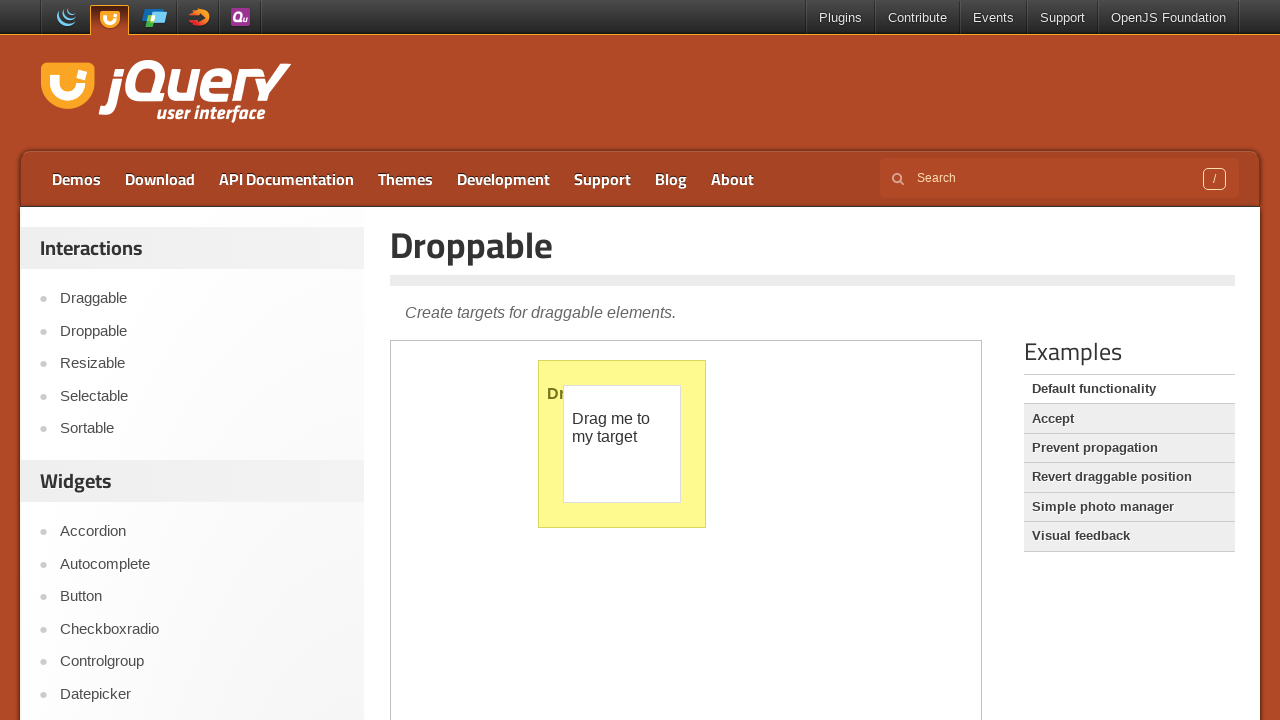

Waited 3 seconds for the drag and drop operation to complete
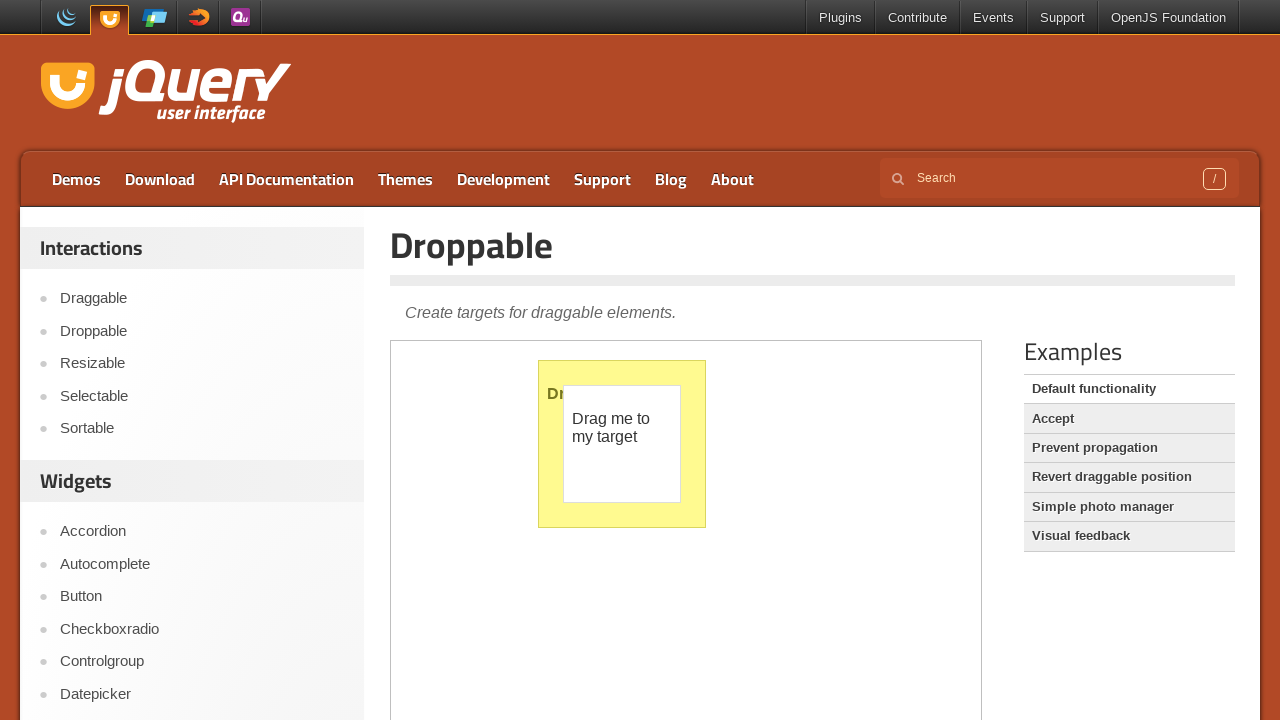

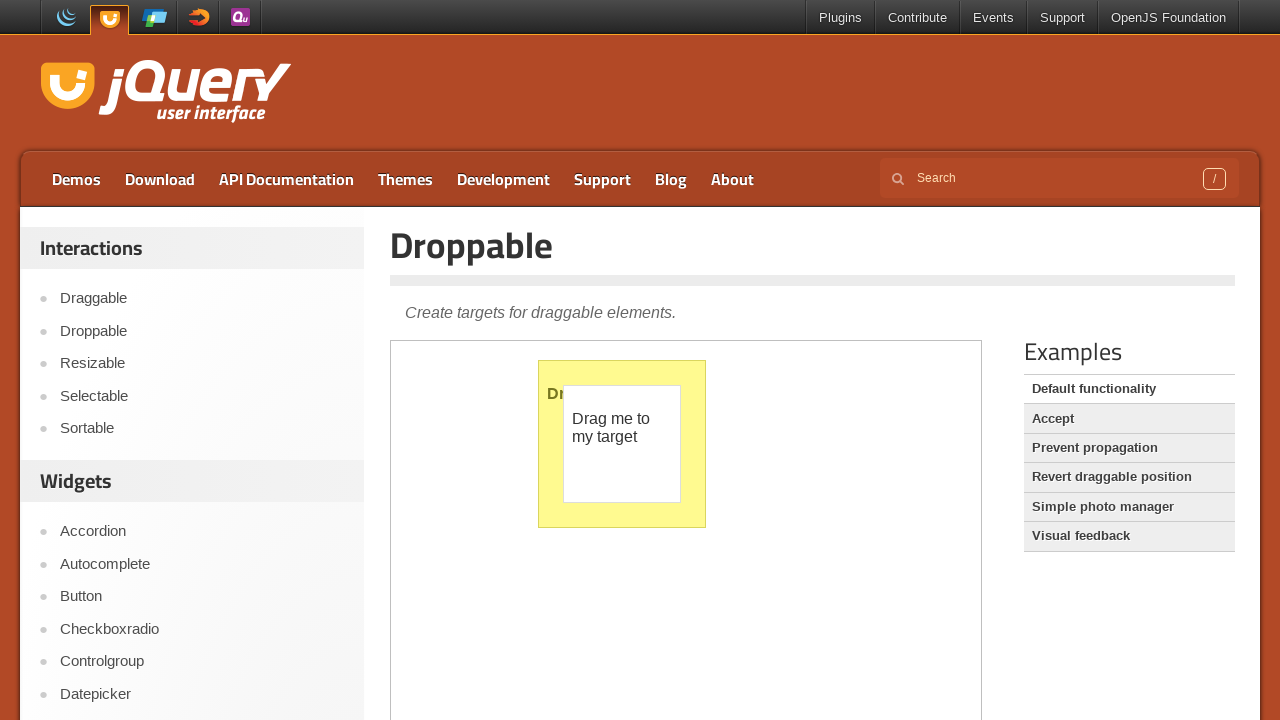